Navigates to Test Otomasyonu homepage and verifies that the URL contains "testotomasyonu"

Starting URL: https://www.testotomasyonu.com

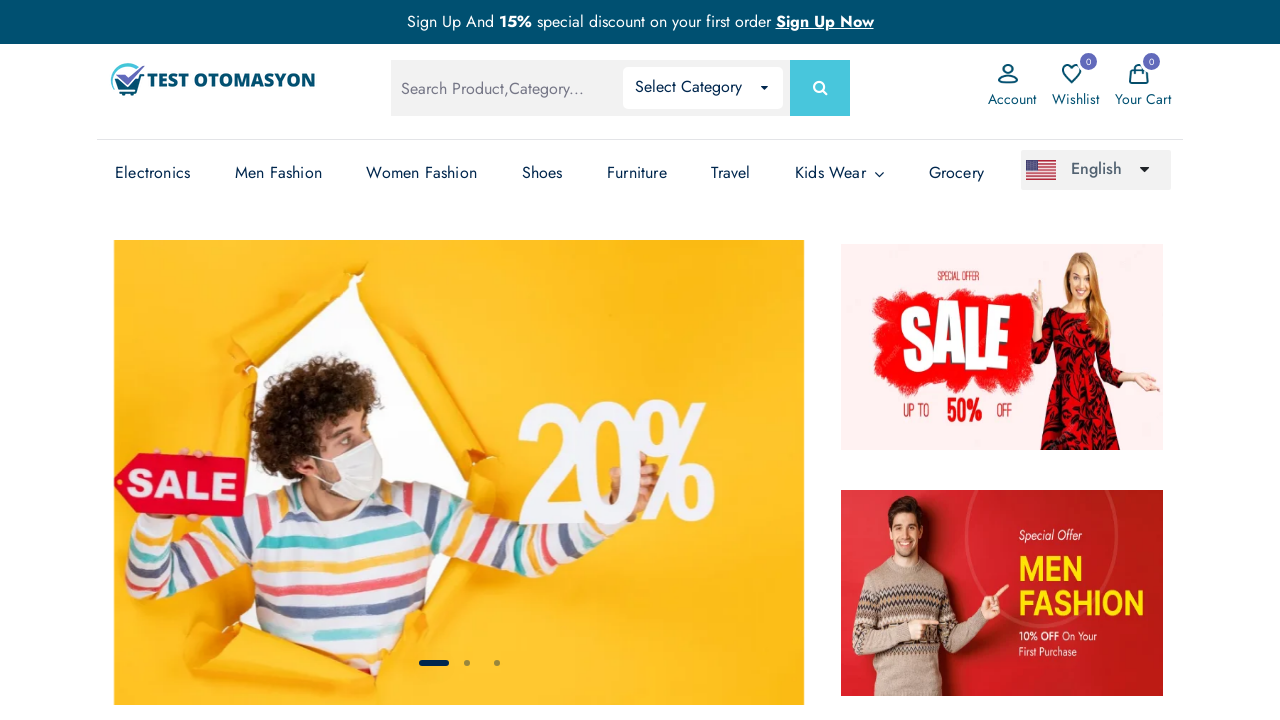

Page loaded - DOM content ready
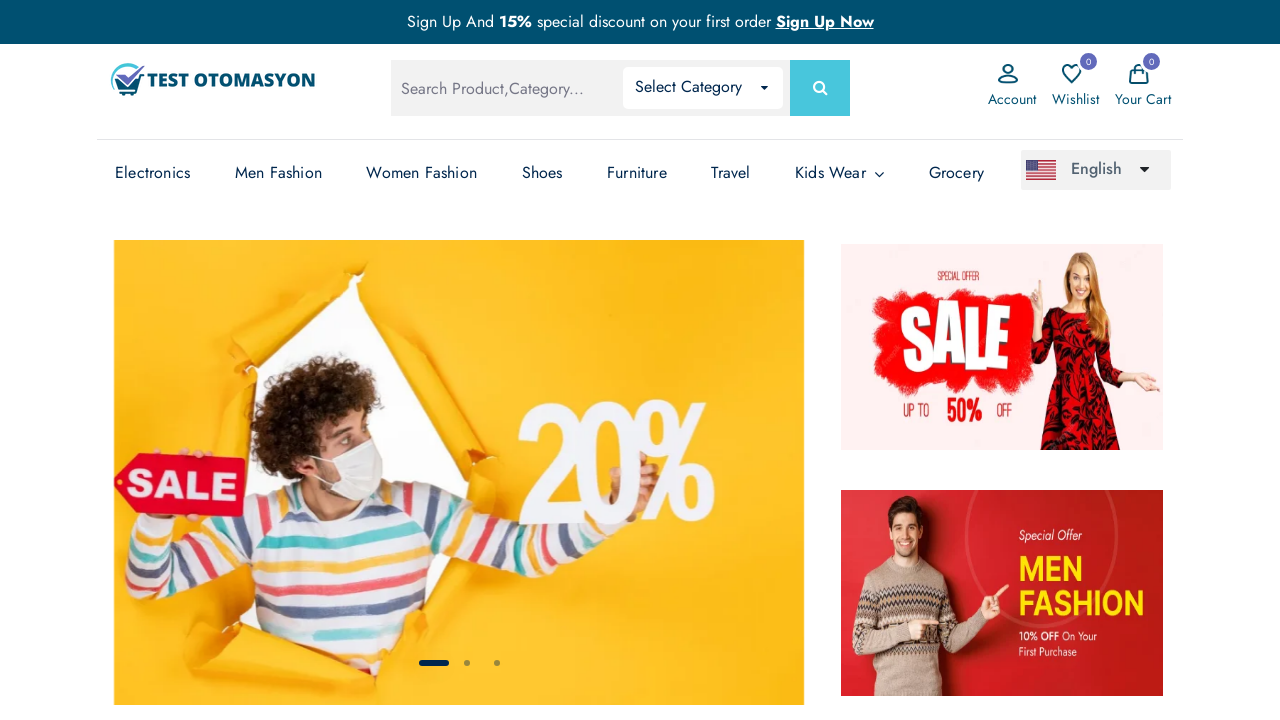

Retrieved current URL: https://www.testotomasyonu.com/
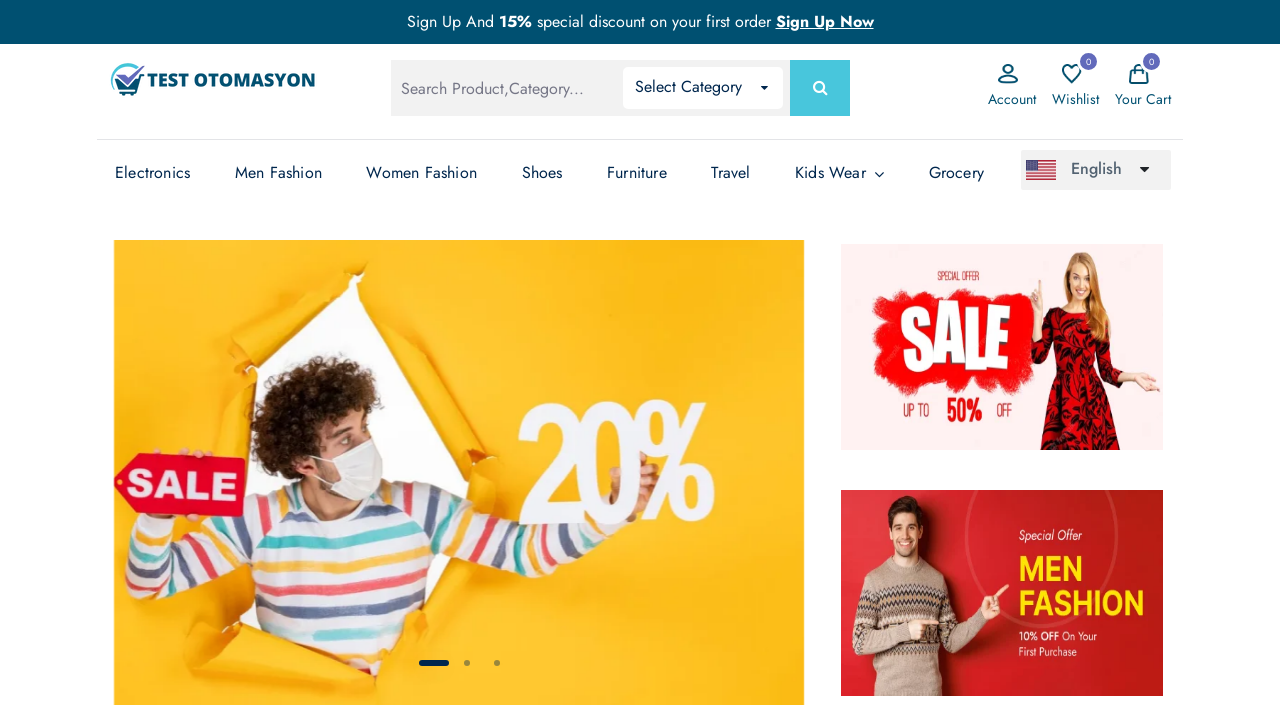

Verified that URL contains 'testotomasyonu'
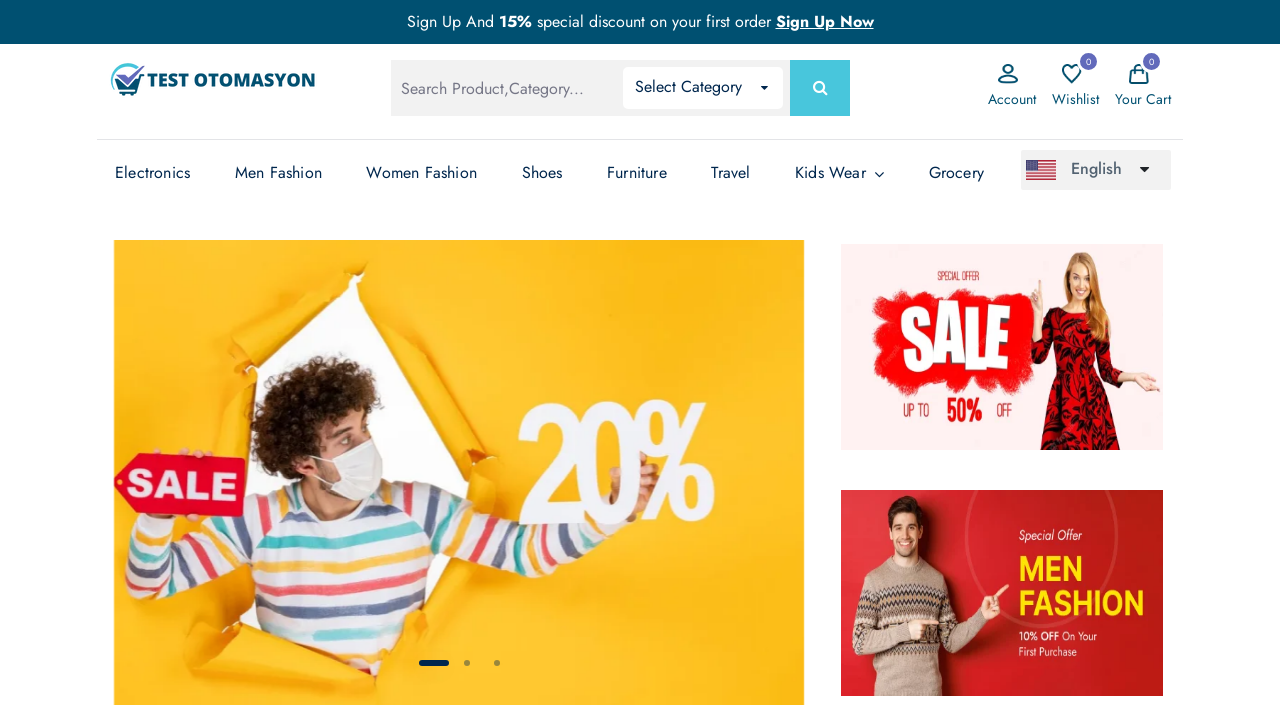

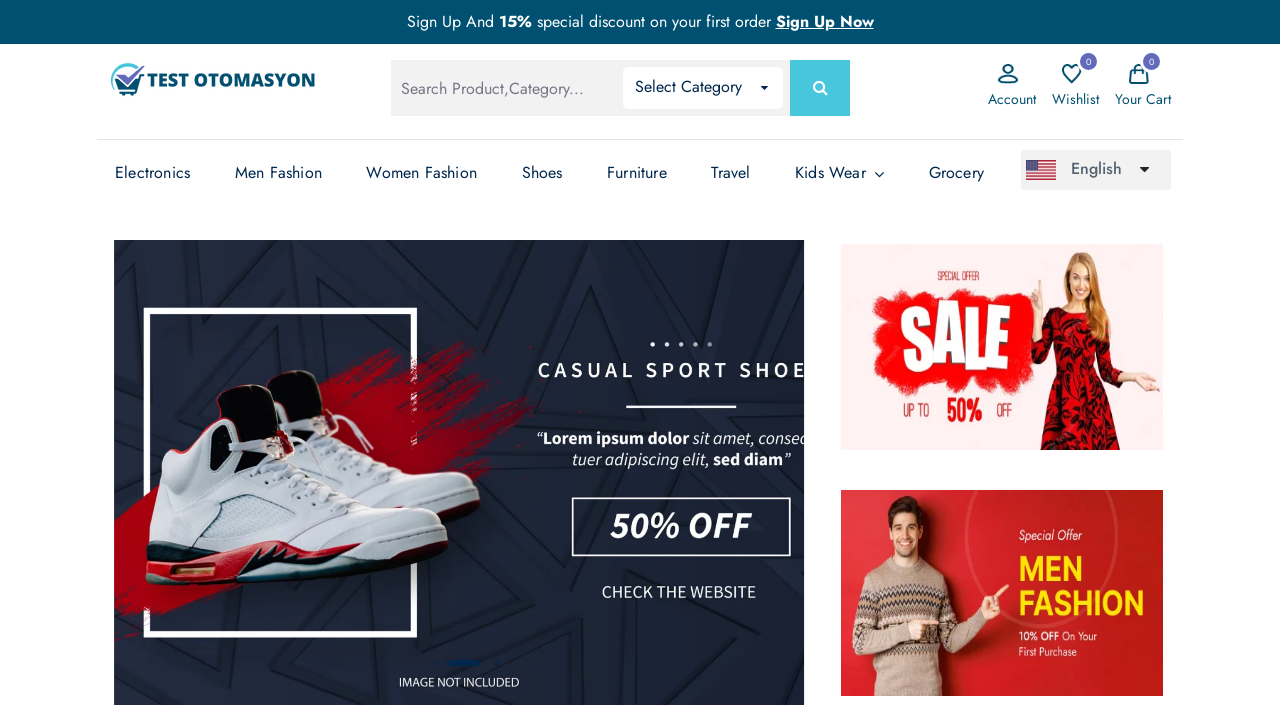